Tests alert handling functionality by navigating to alerts demo page, triggering a confirmation dialog, and dismissing it

Starting URL: http://demo.automationtesting.in/Alerts.html

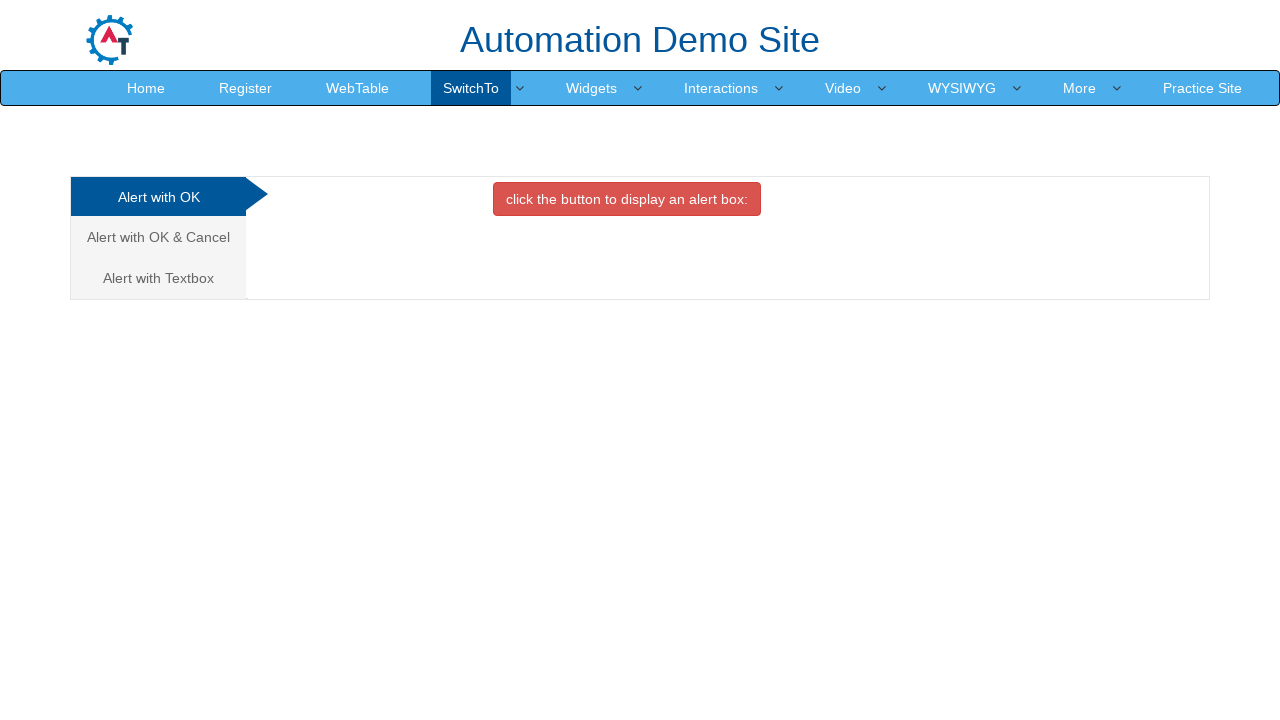

Clicked on the confirm box tab at (158, 237) on (//a[@class='analystic'])[2]
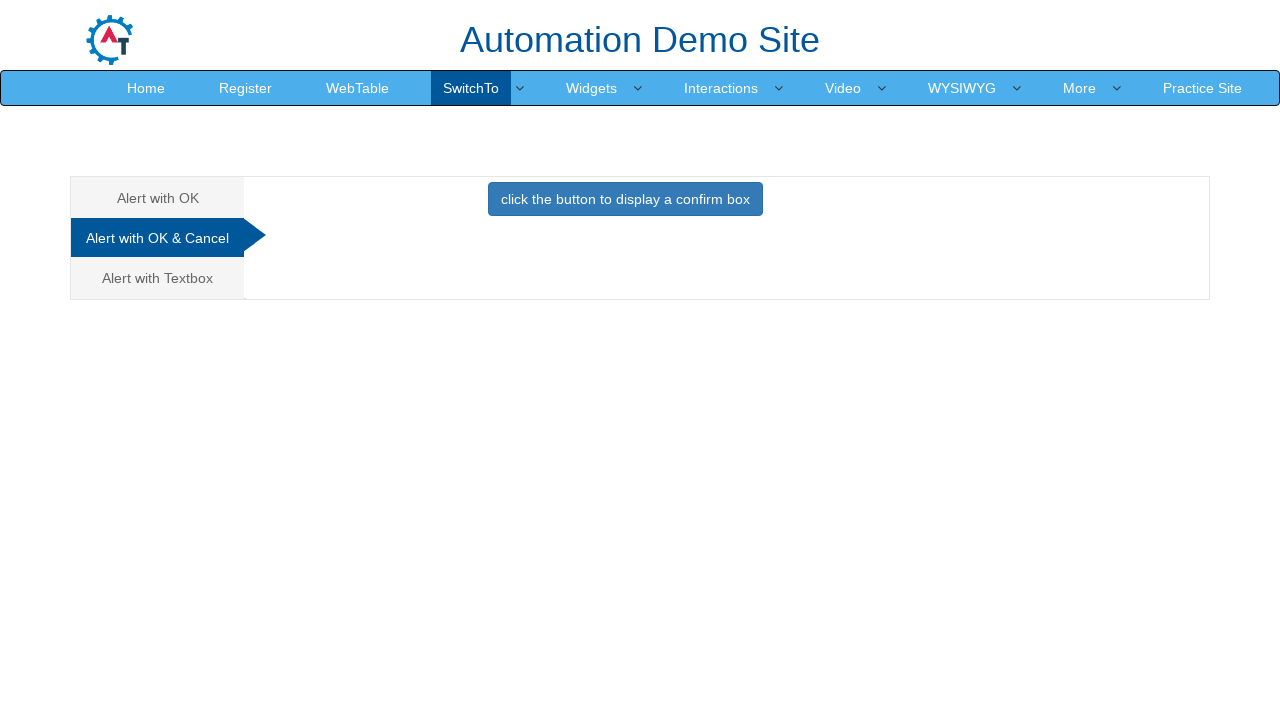

Clicked button to trigger confirmation dialog at (625, 199) on xpath=//button[@onclick='confirmbox()']
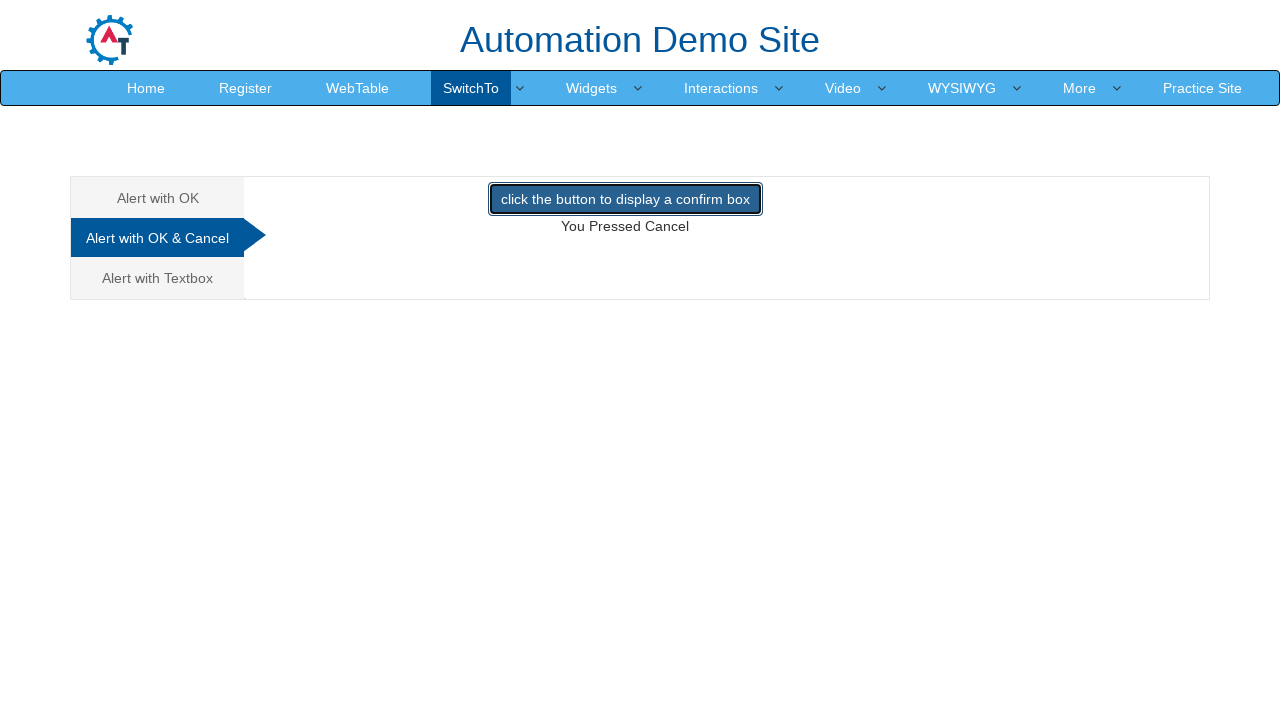

Set up dialog handler to dismiss confirmation dialog
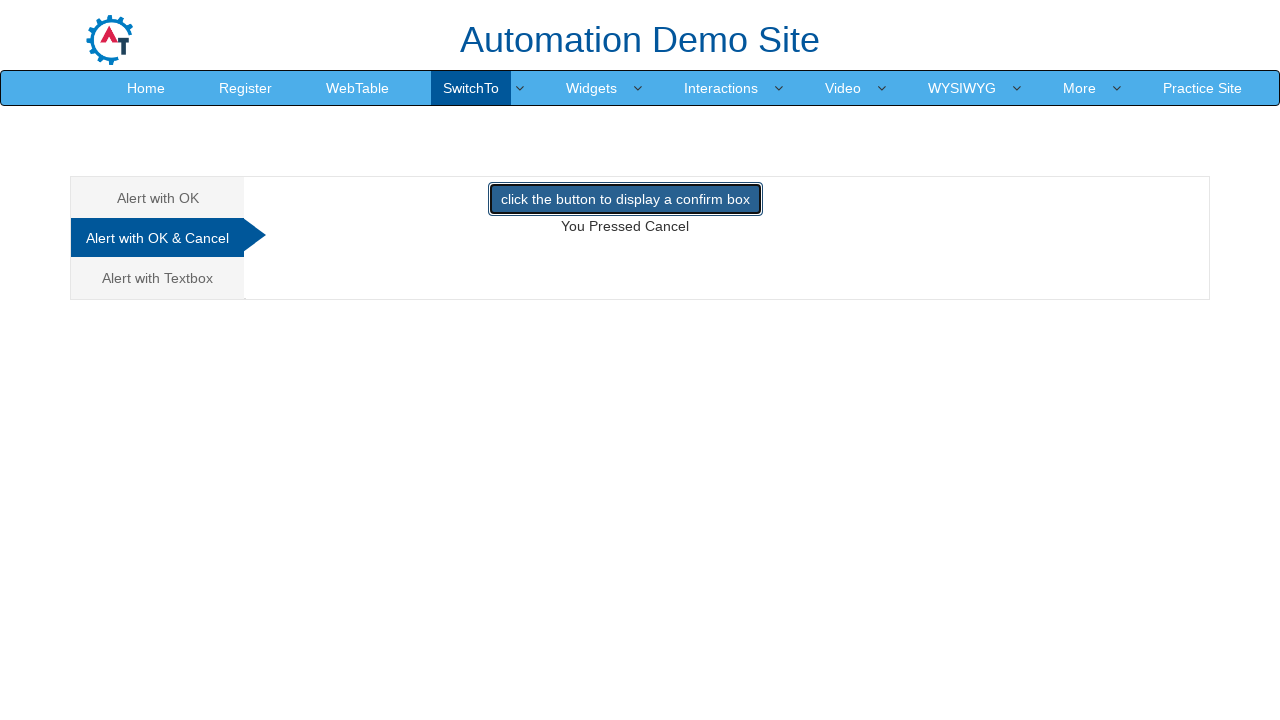

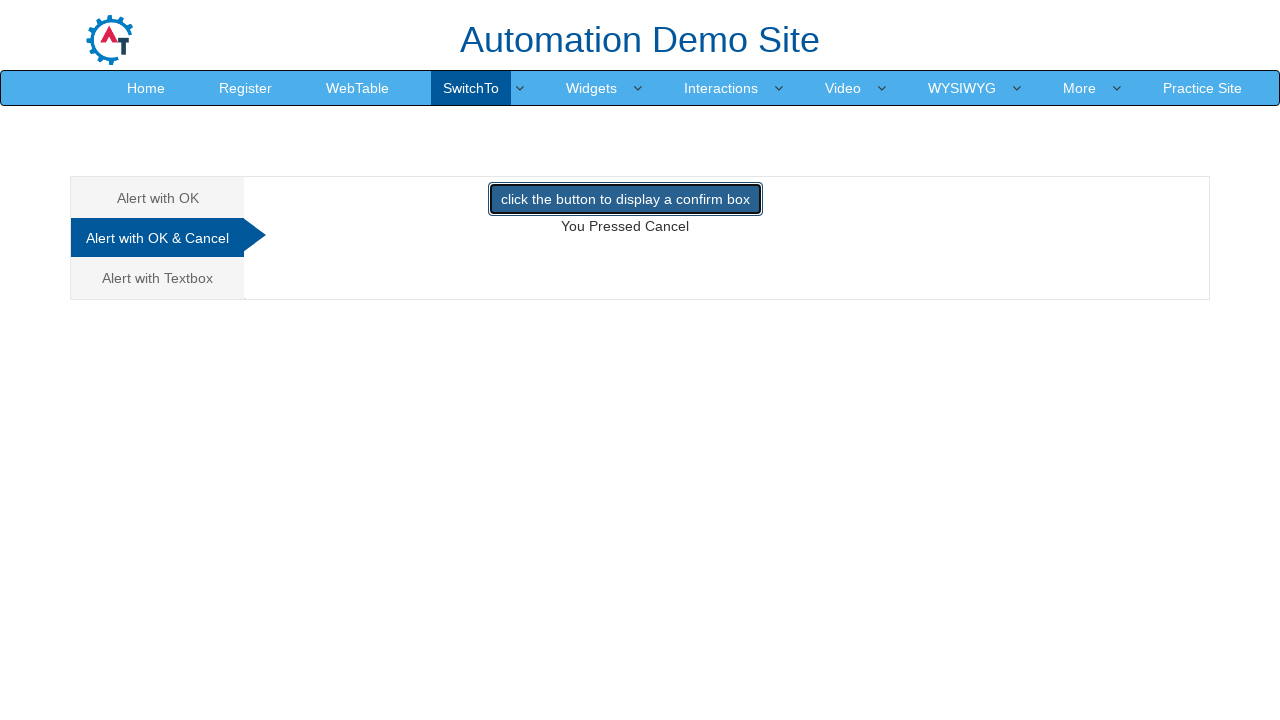